Tests product search functionality on an e-commerce practice site by typing a search query, verifying filtered results appear, and adding products to cart

Starting URL: https://rahulshettyacademy.com/seleniumPractise/#/

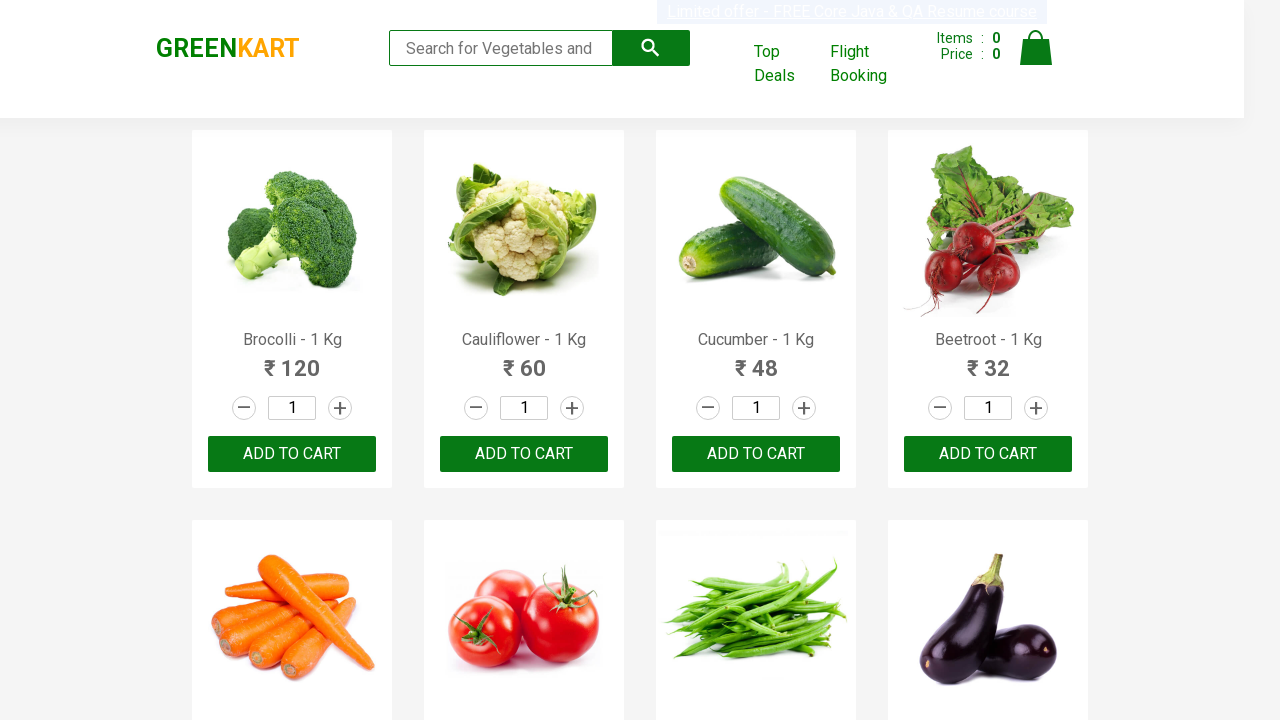

Typed 'ca' in the search box on .search-keyword
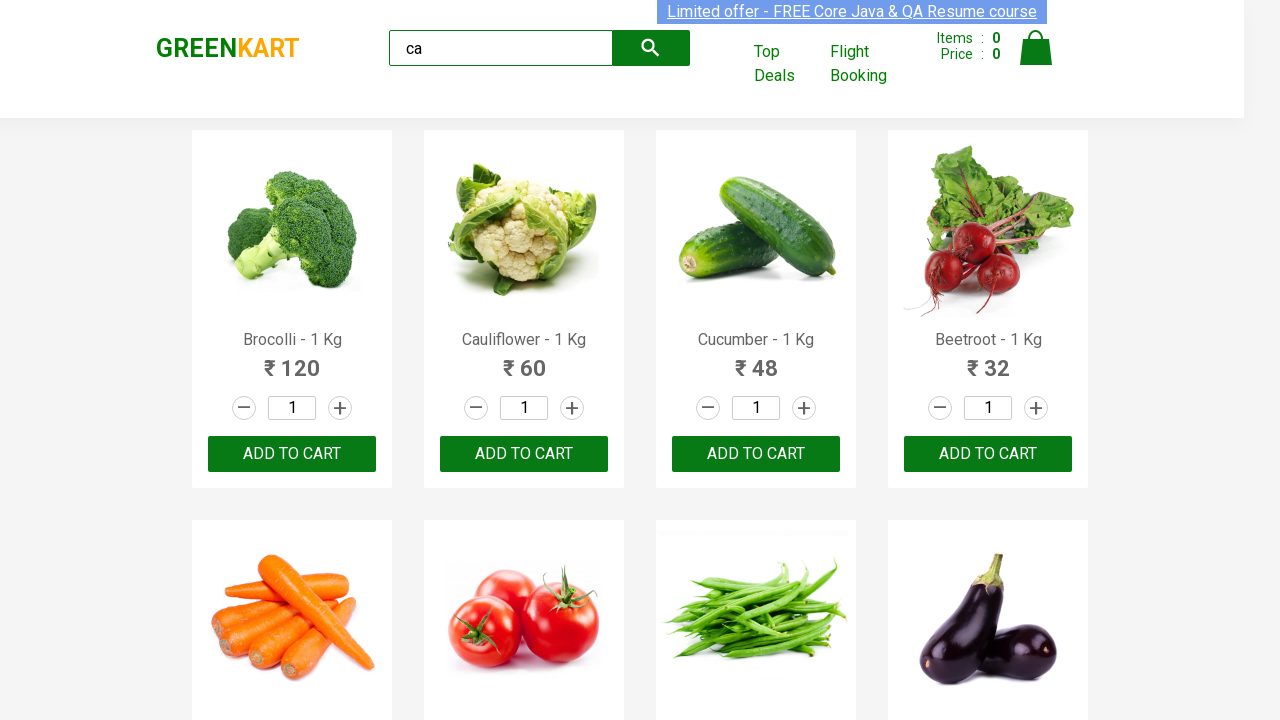

Waited 2 seconds for products to filter
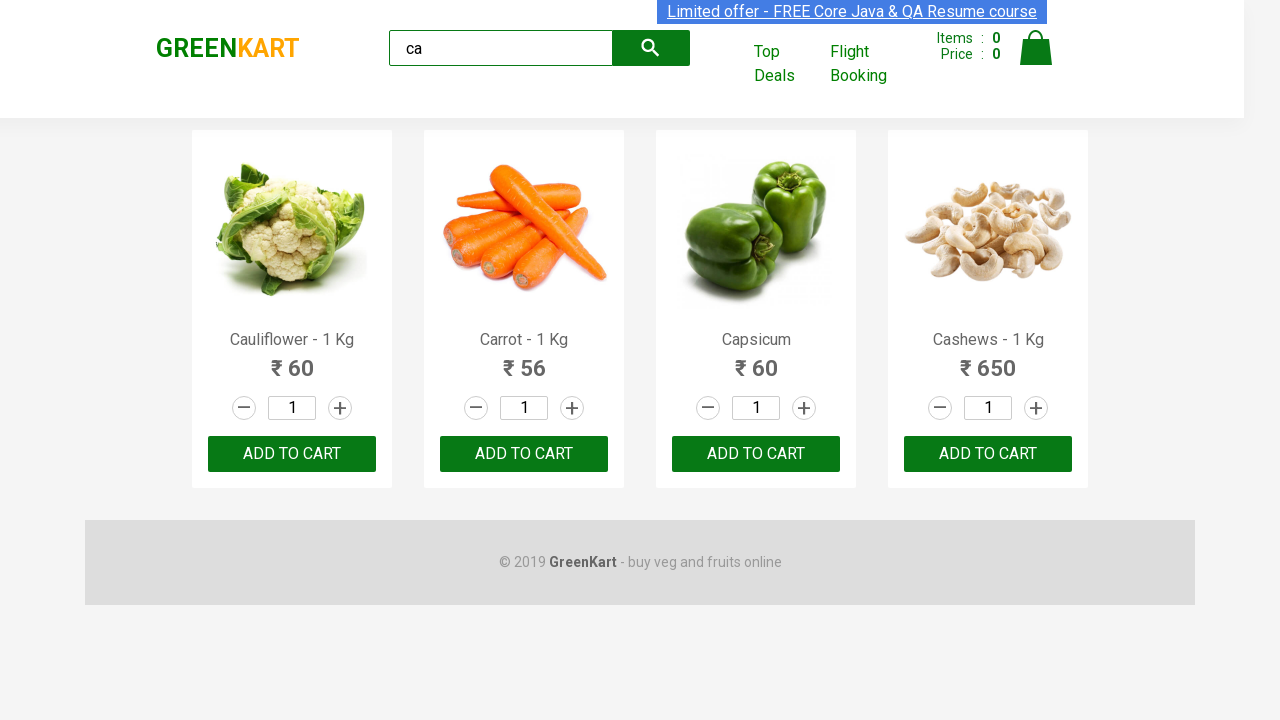

Visible product elements loaded
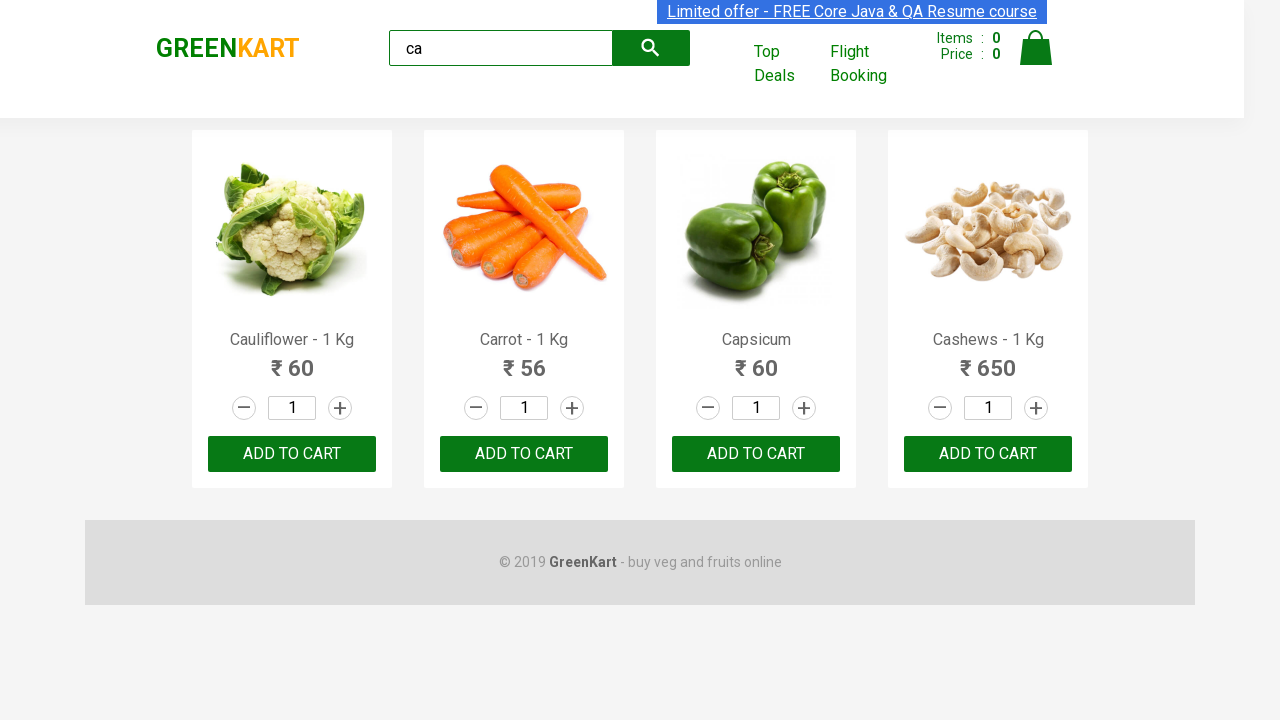

Verified 4 visible products appear after filtering
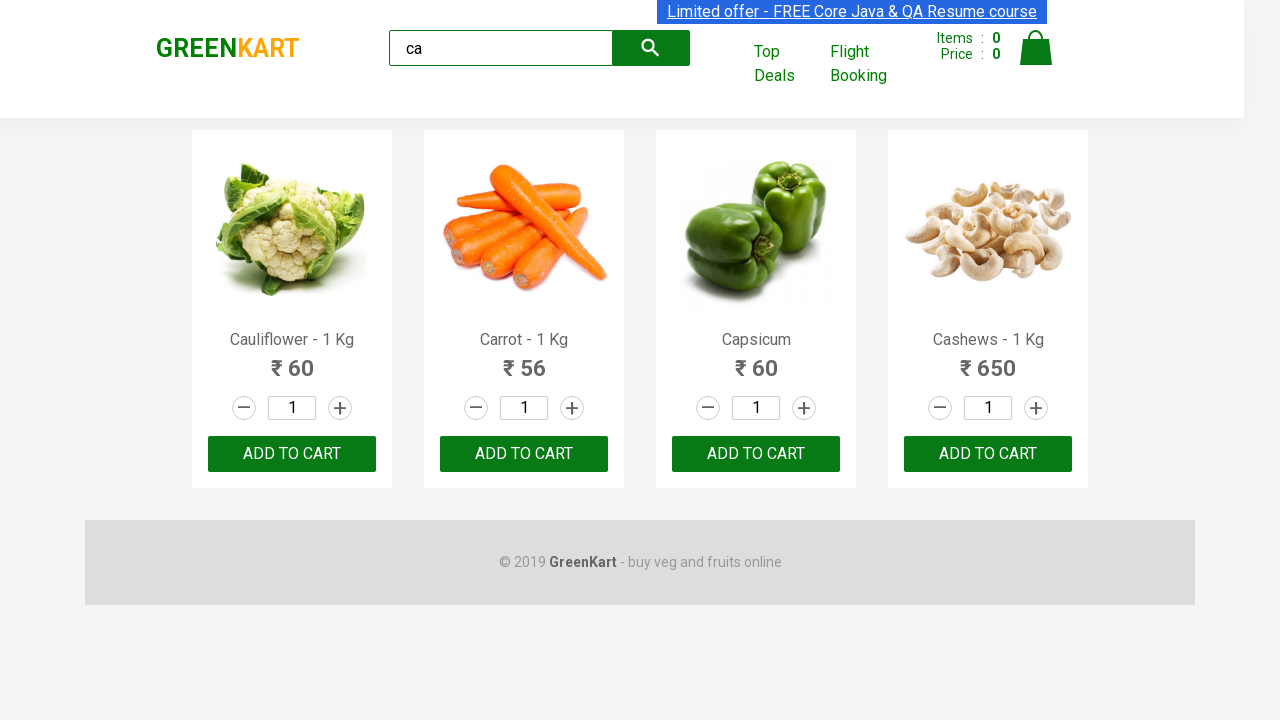

Clicked ADD TO CART button on 2nd product using nth-child selector at (524, 454) on :nth-child(2) > .product-action > button
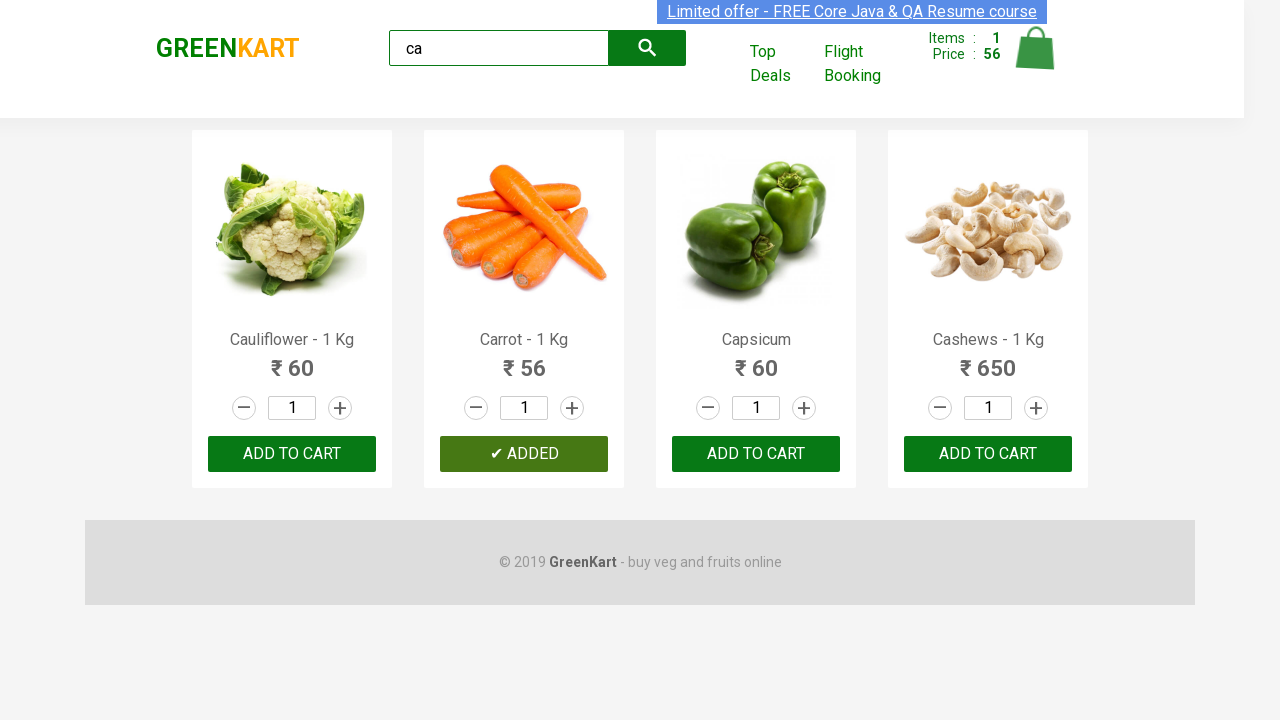

Verified products container contains 4 products
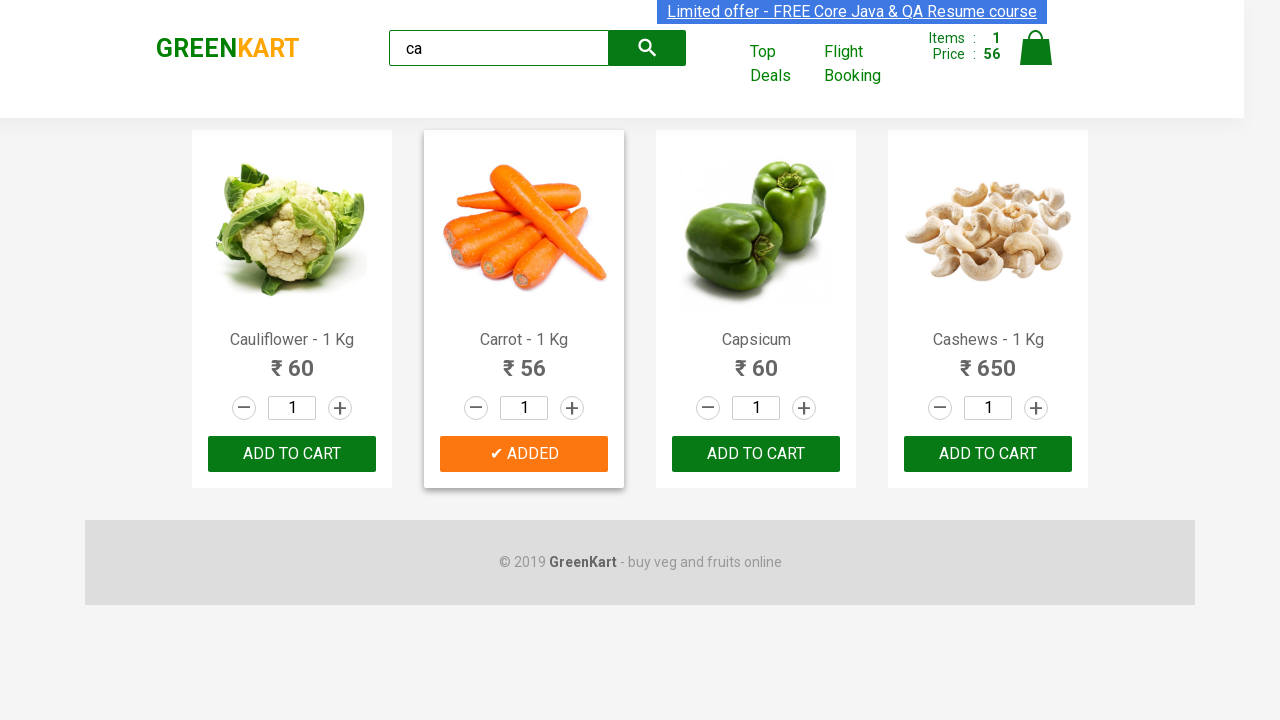

Clicked ADD TO CART button on 2nd product using index-based selector at (524, 454) on .products .product >> nth=1 >> text=ADD TO CART
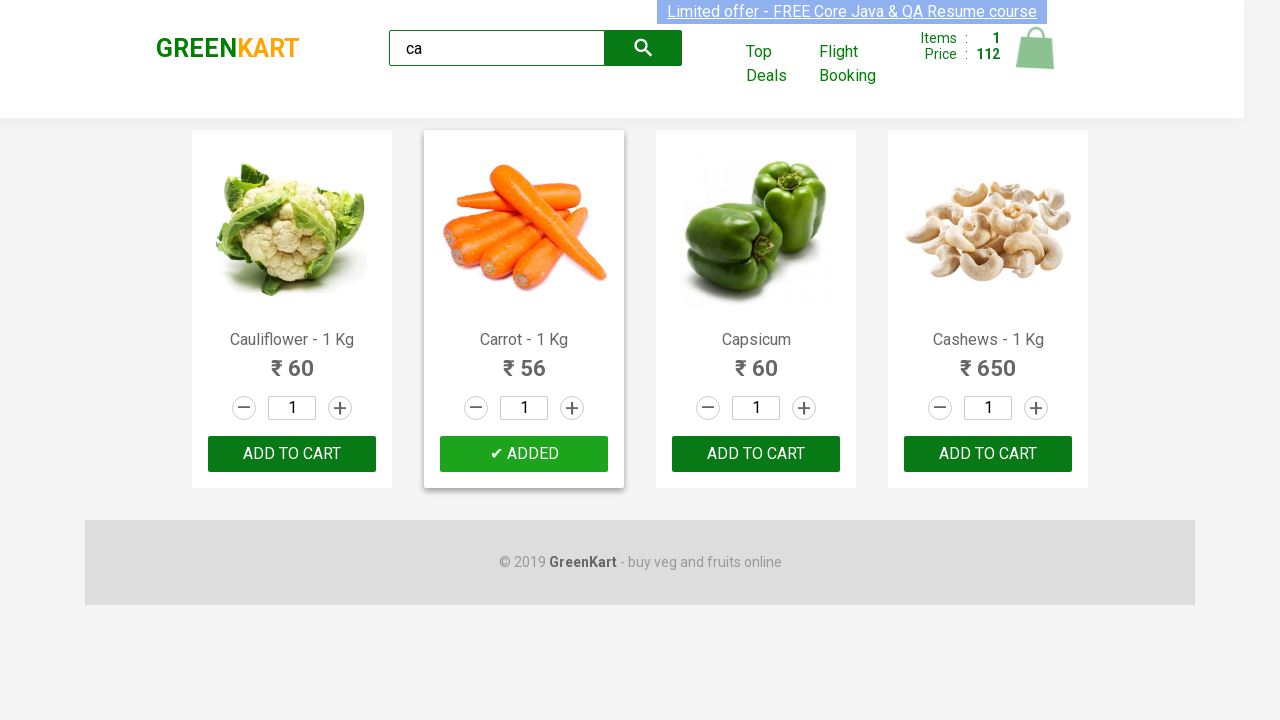

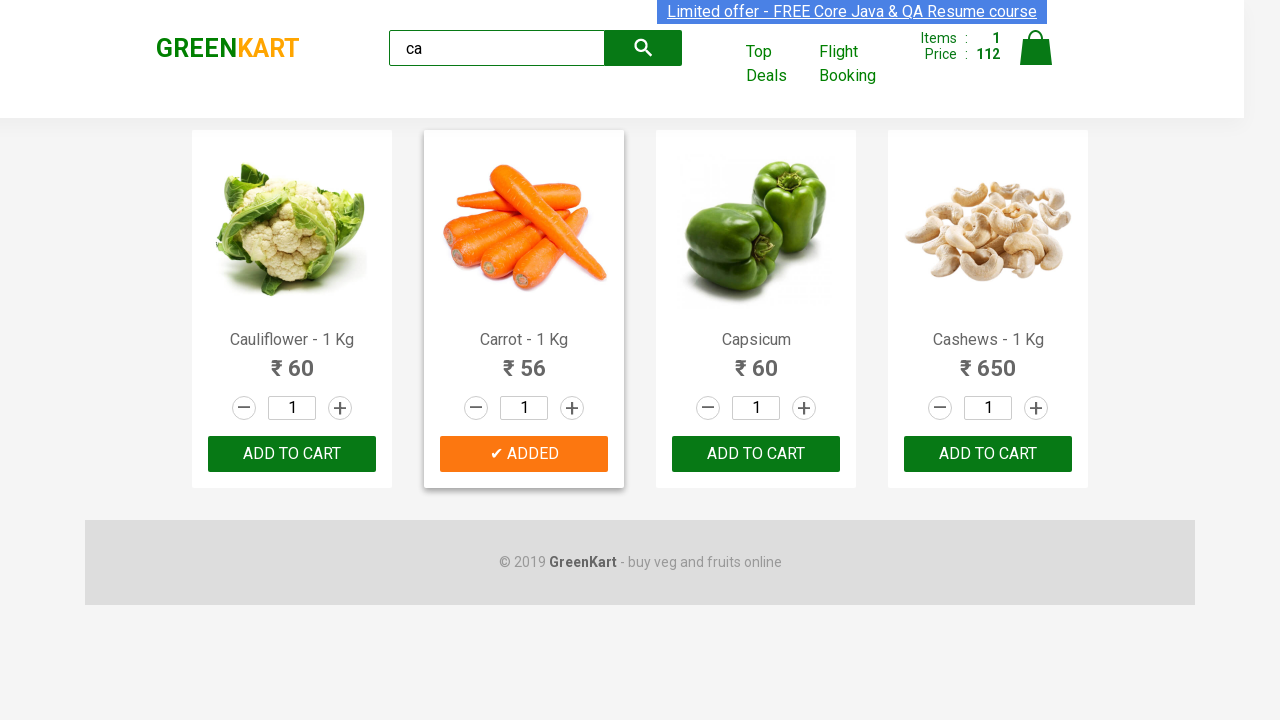